Tests page scrolling functionality by scrolling to a specific element on the page

Starting URL: http://toolsqa.com

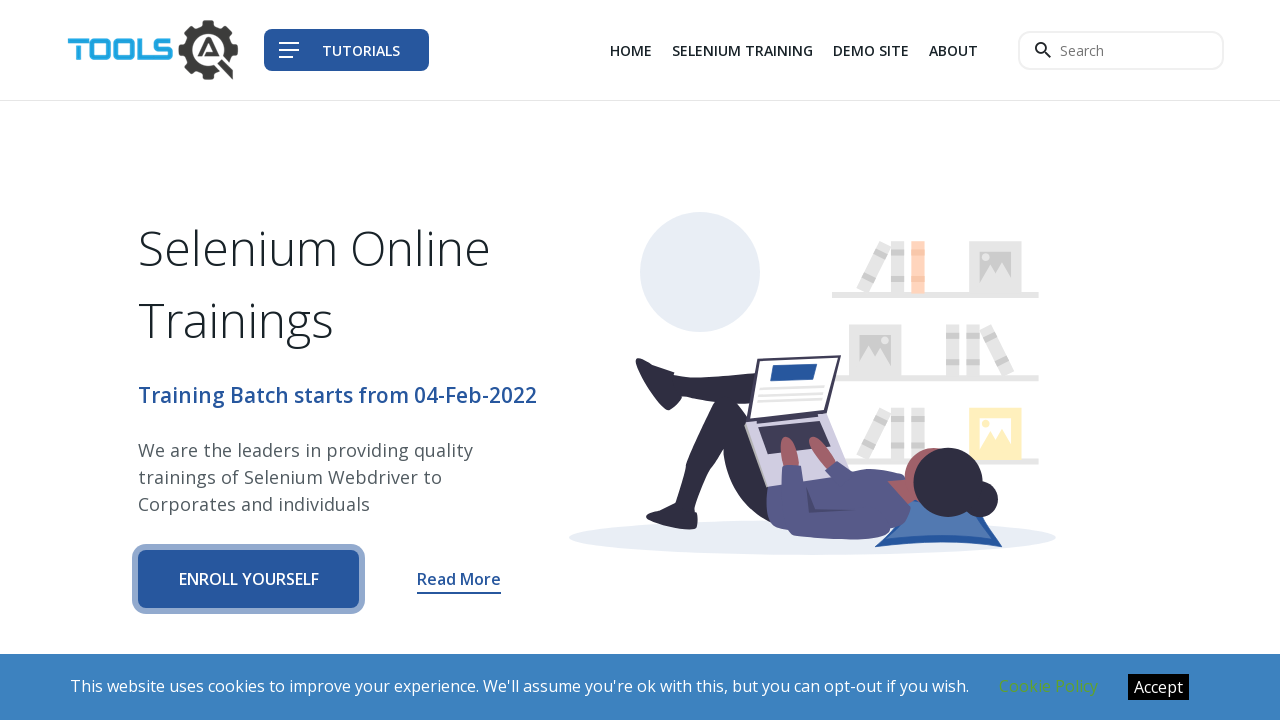

Waited for page to load (networkidle)
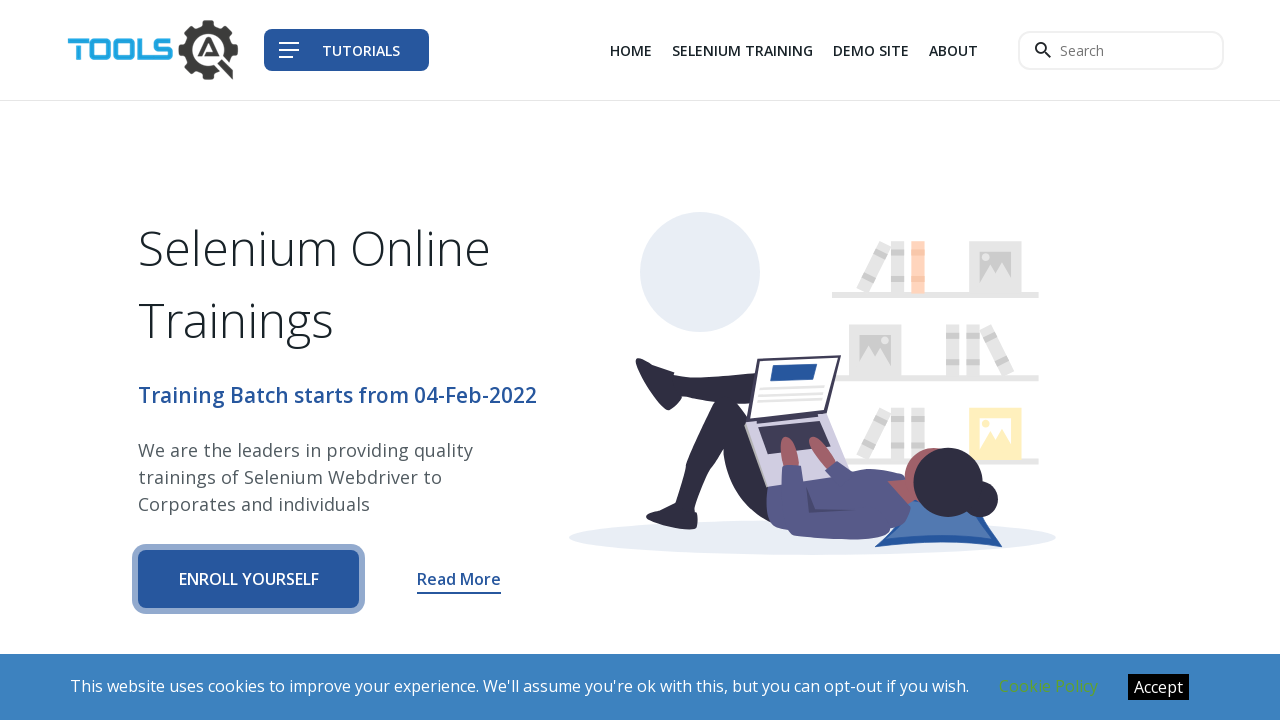

Located 'Selenium Online Trainings' element
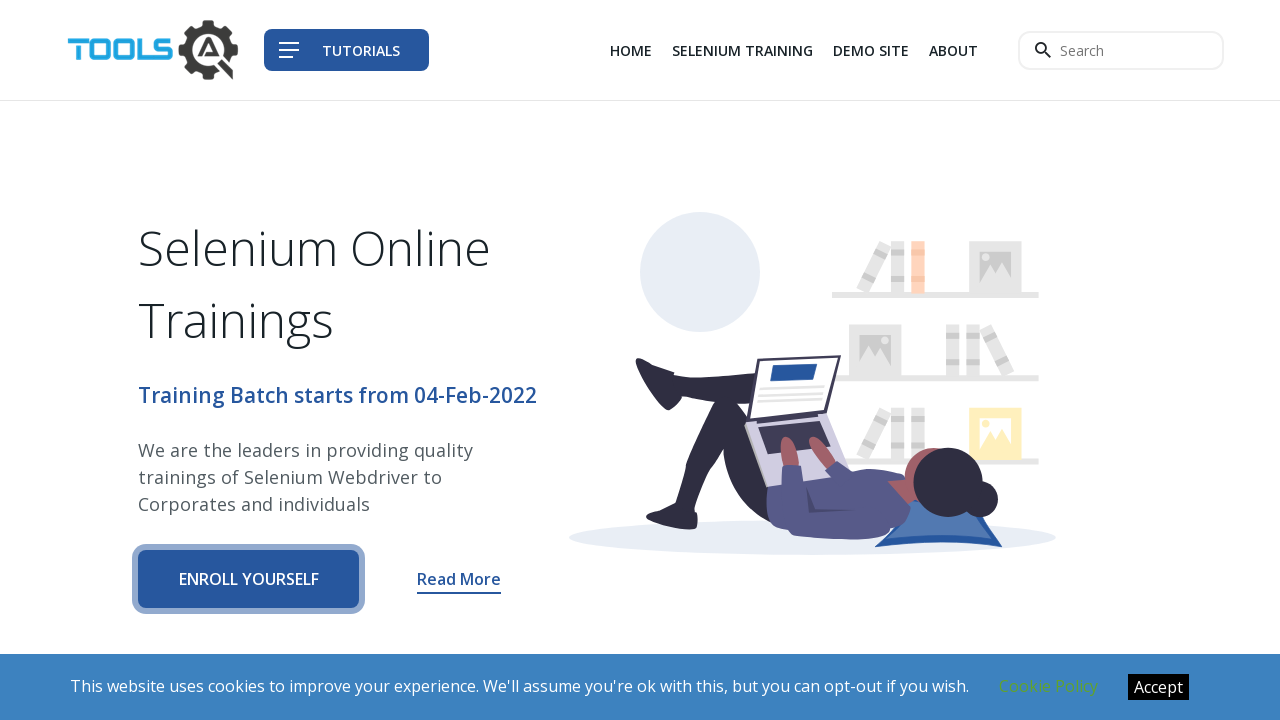

Scrolled 'Selenium Online Trainings' element into view
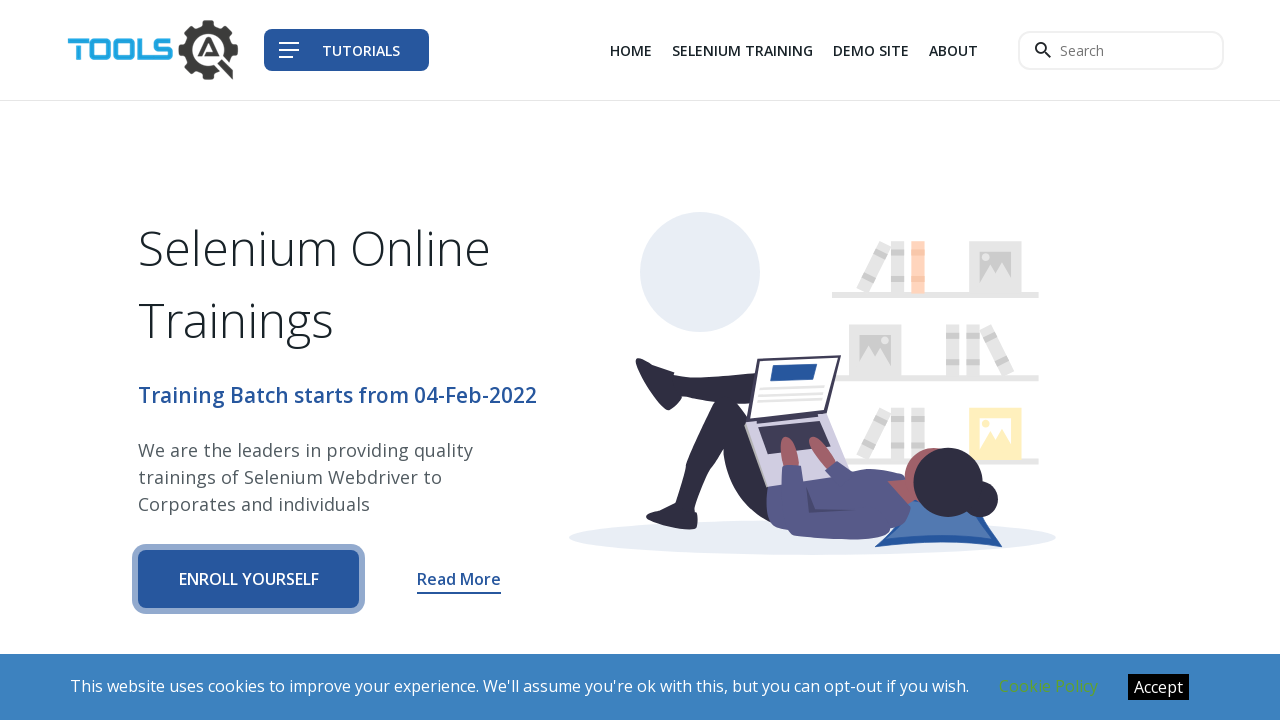

Scrolled page to bottom
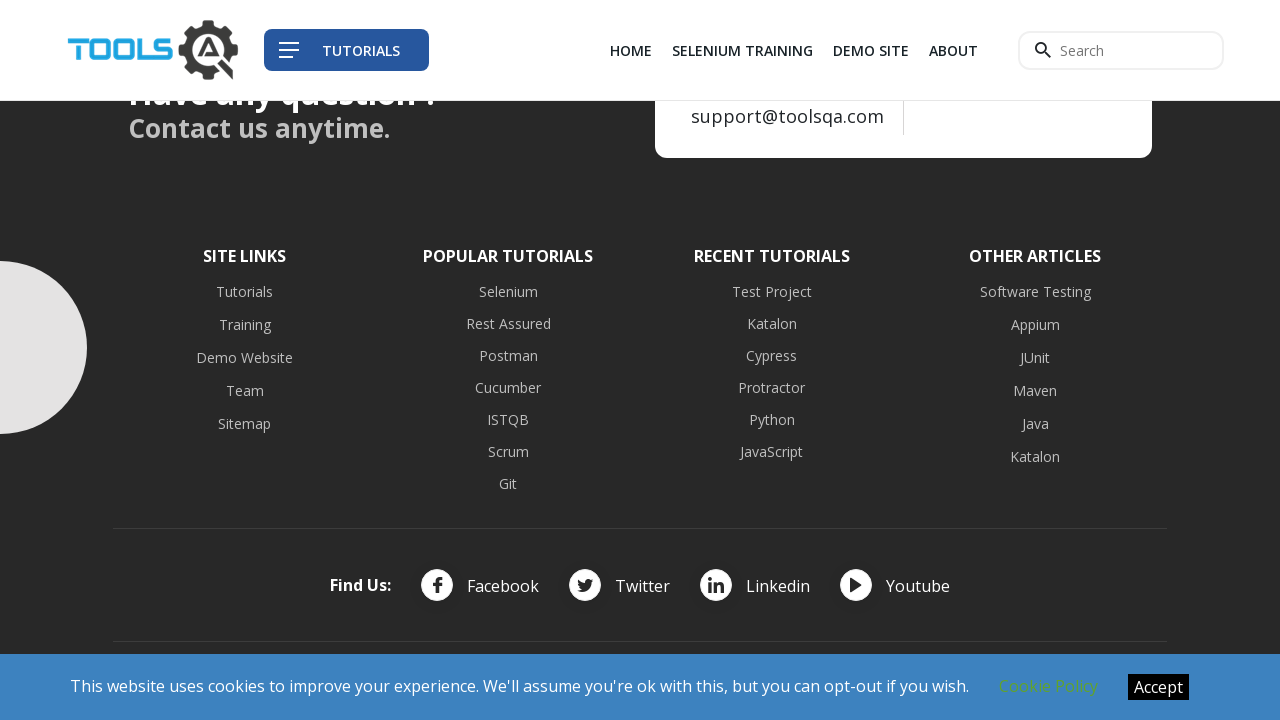

Waited 500ms
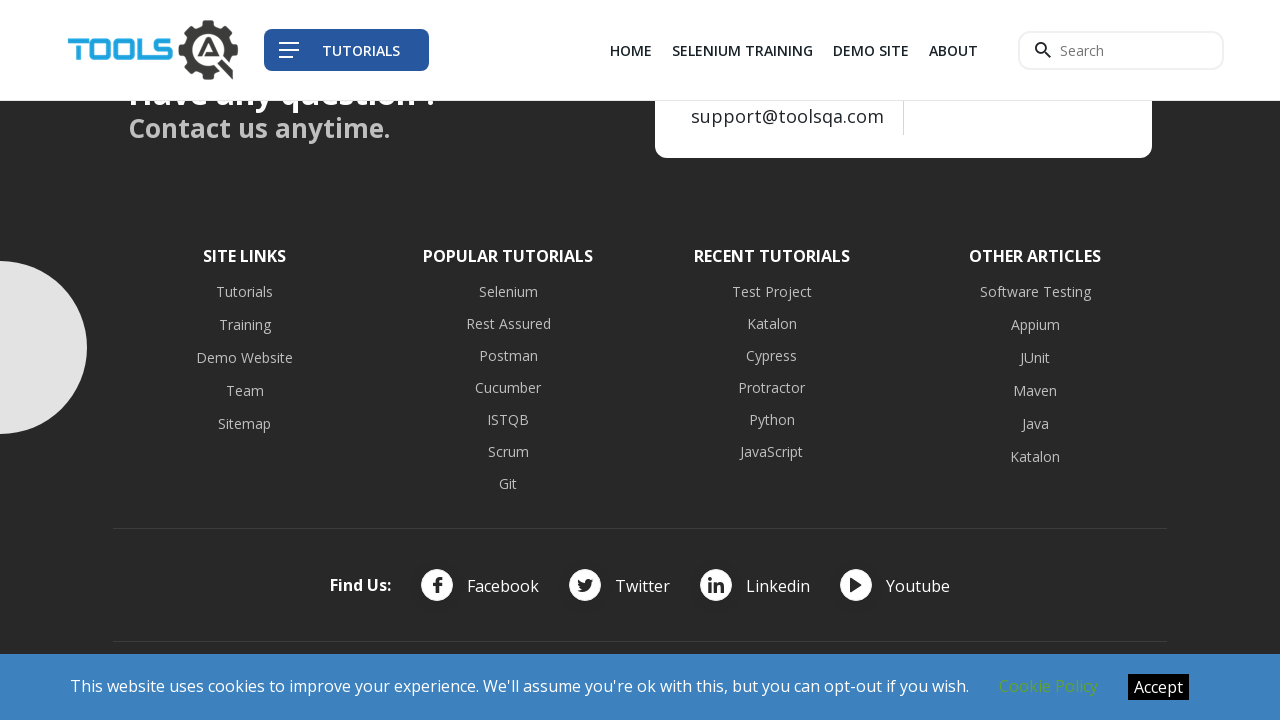

Scrolled page back to top
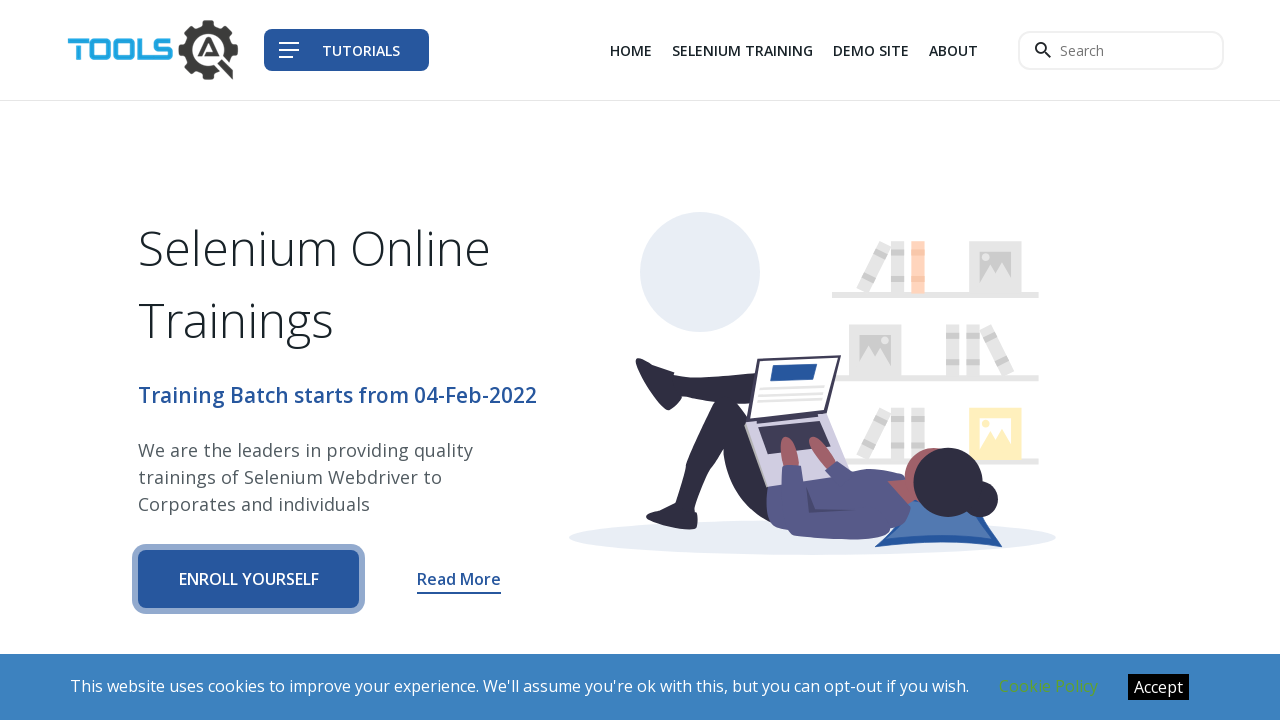

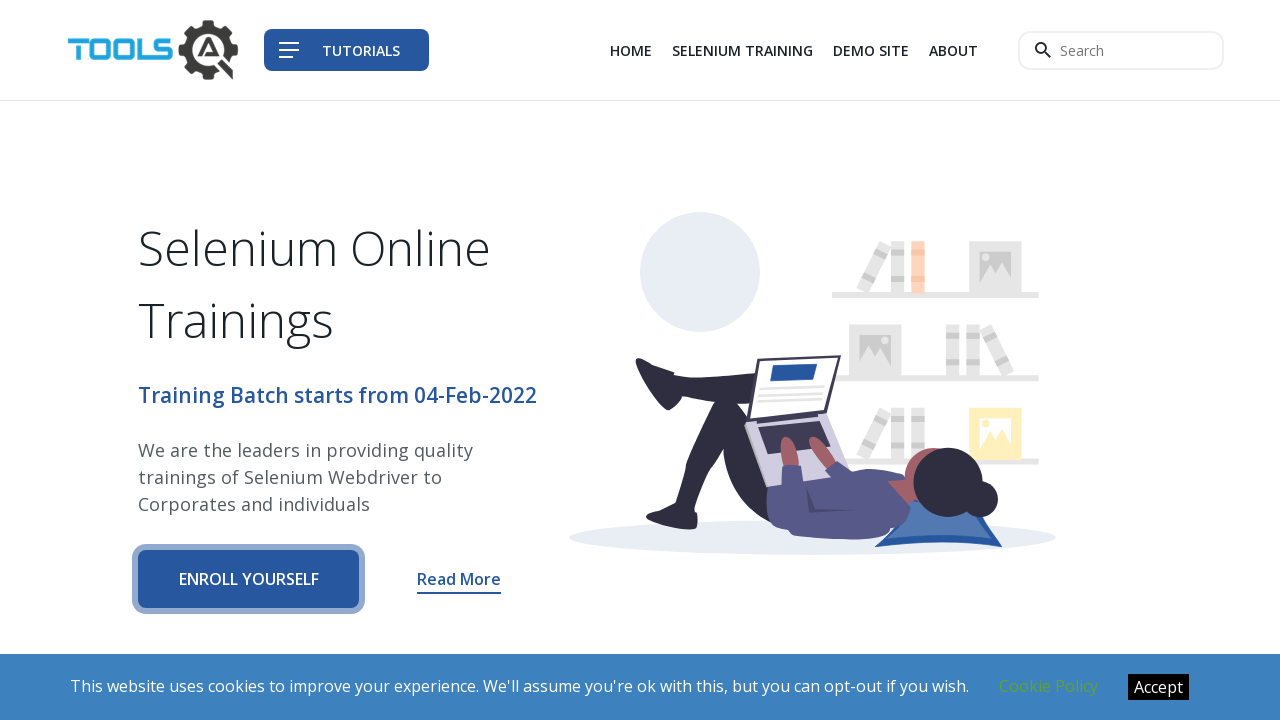